Fills out a registration form with personal information including name, address, email, phone, gender, hobbies, skills, and password fields

Starting URL: https://demo.automationtesting.in/Register.html

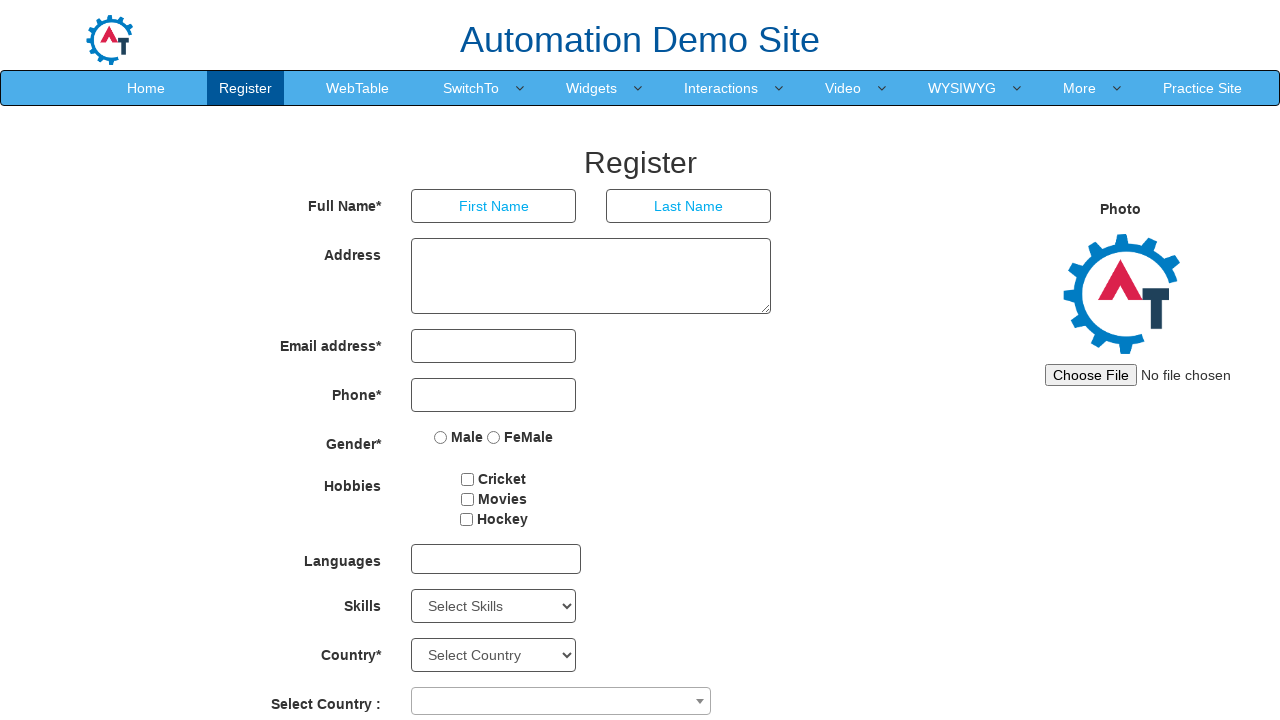

Filled first name field with 'Sarah' on //input[@placeholder='First Name']
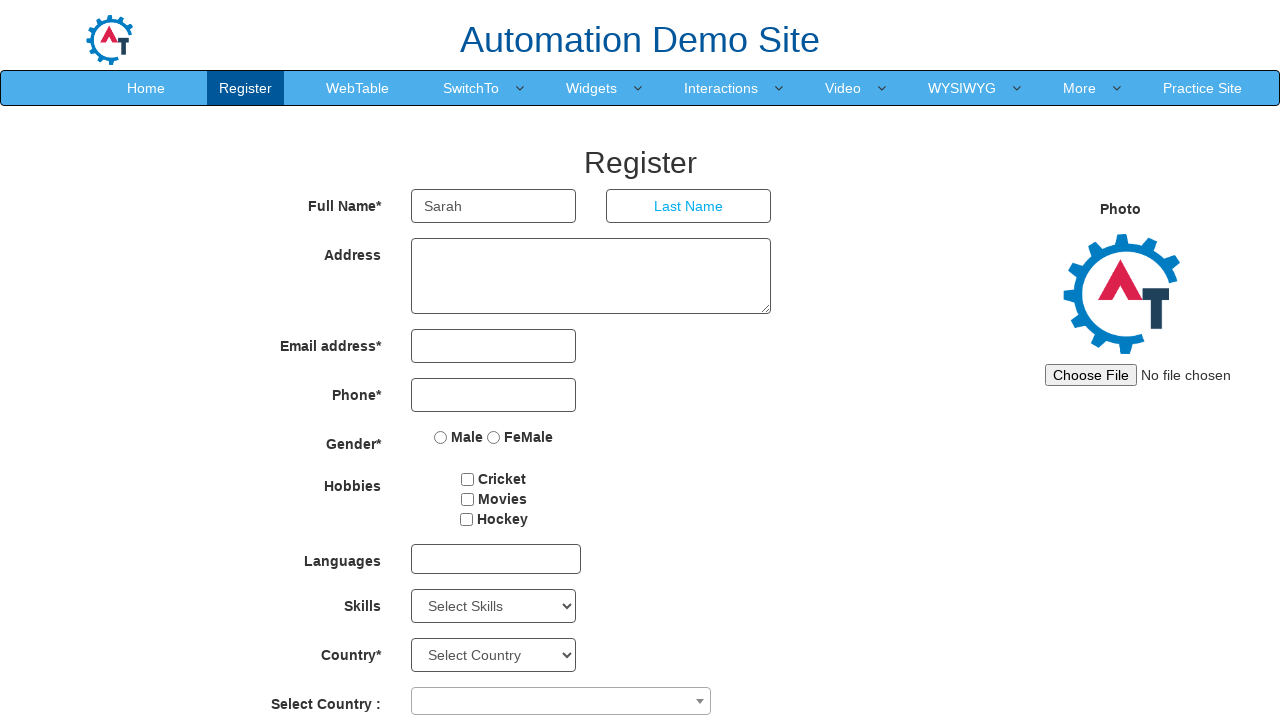

Filled last name field with 'Johnson' on //input[@placeholder='Last Name']
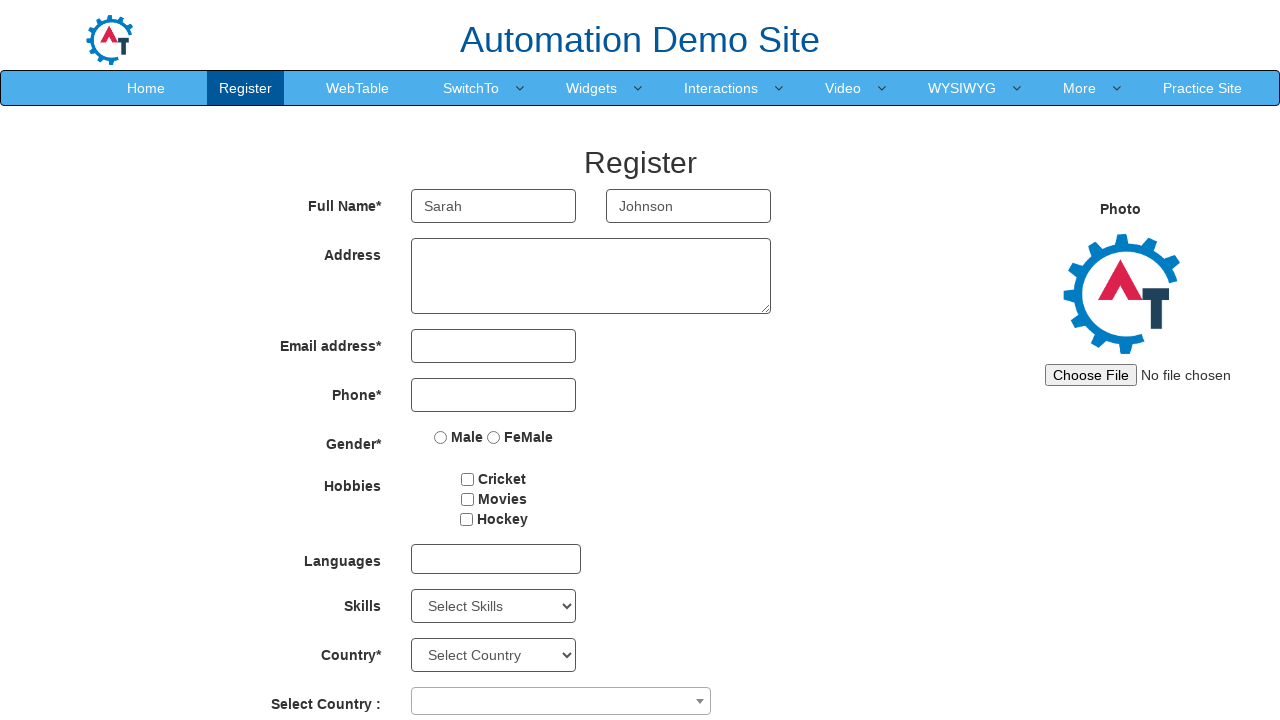

Filled address field with street address on //textarea[@rows='3']
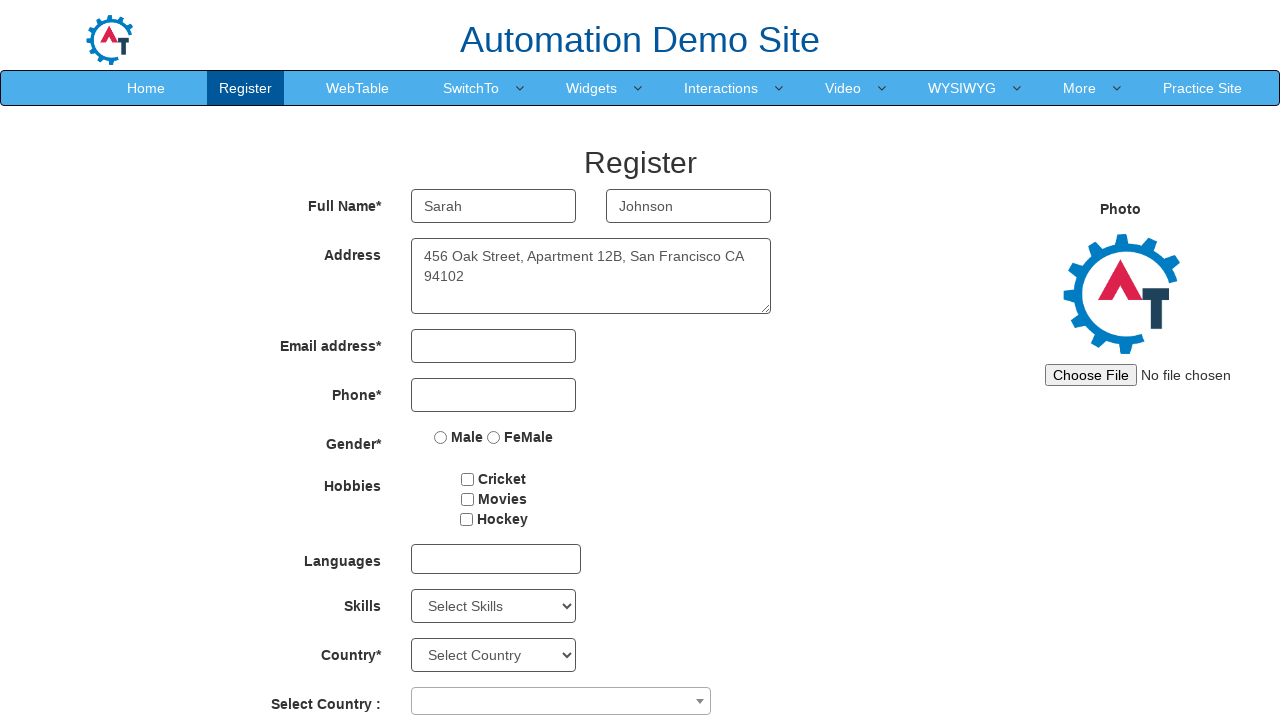

Filled email field with 'sarah.johnson@example.com' on //input[@type='email']
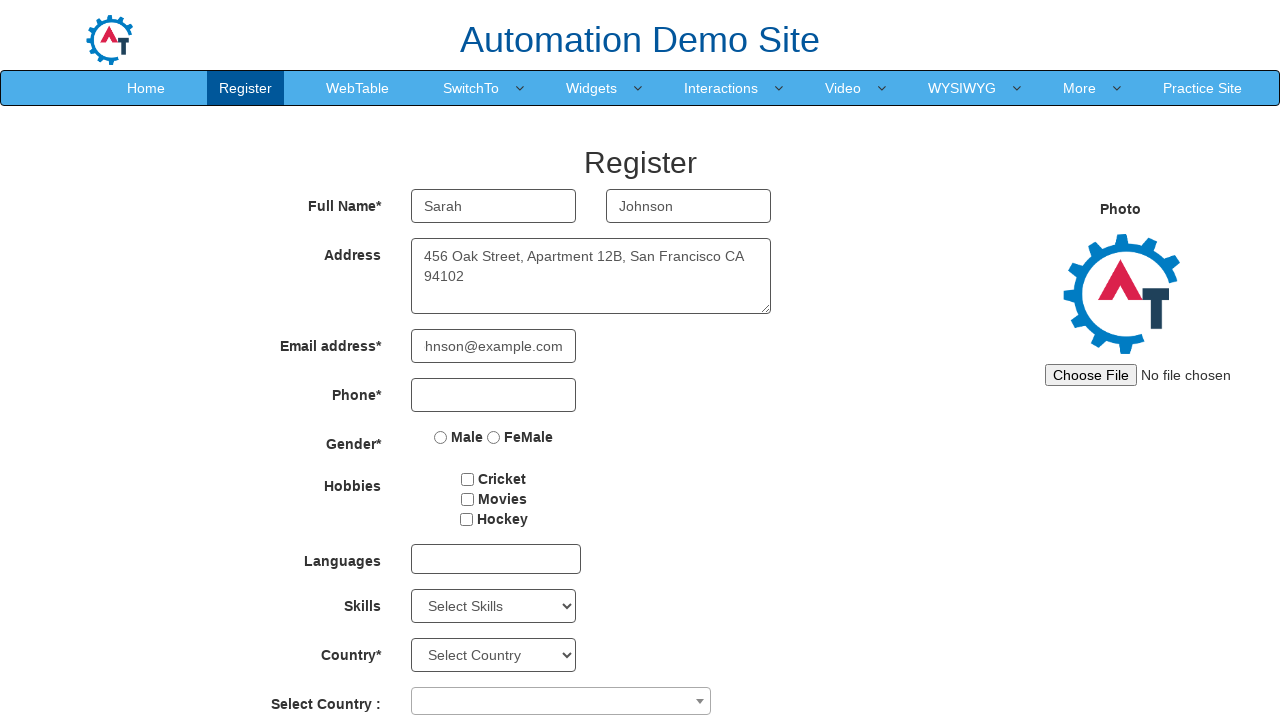

Filled phone number field with '4155551234' on //input[@type='tel']
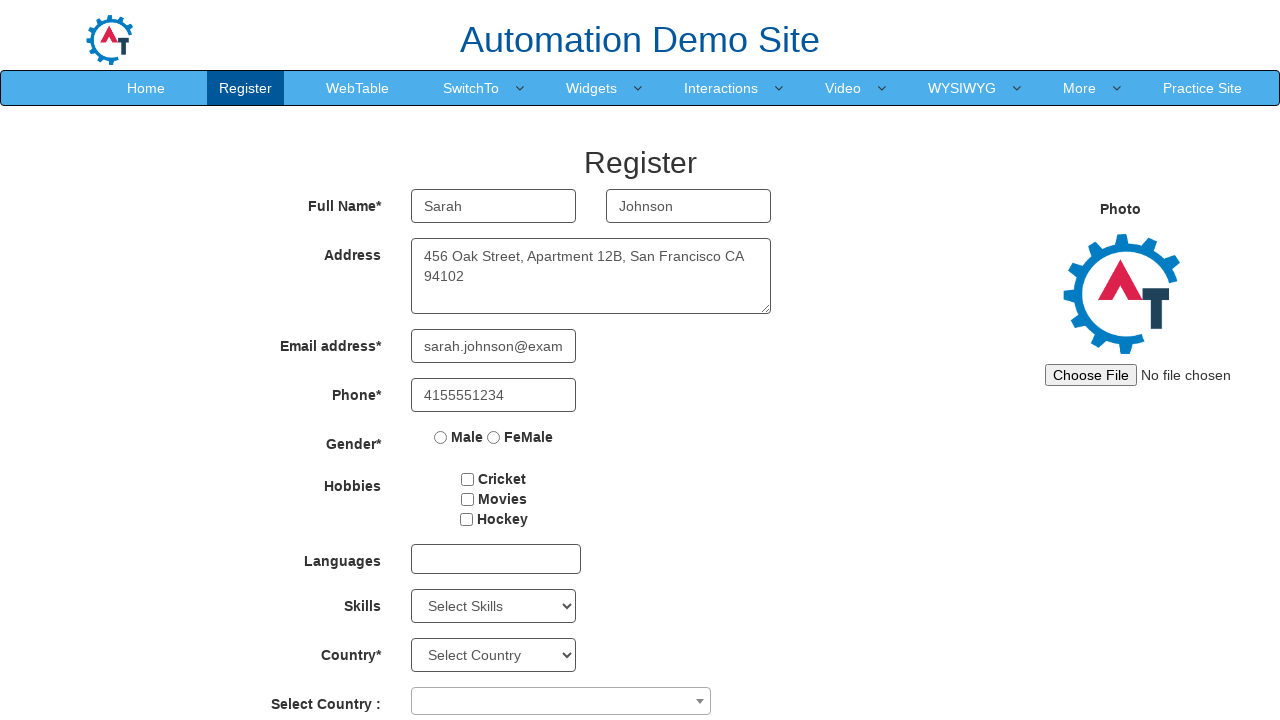

Selected 'Female' gender option at (494, 437) on xpath=//input[@value='FeMale']
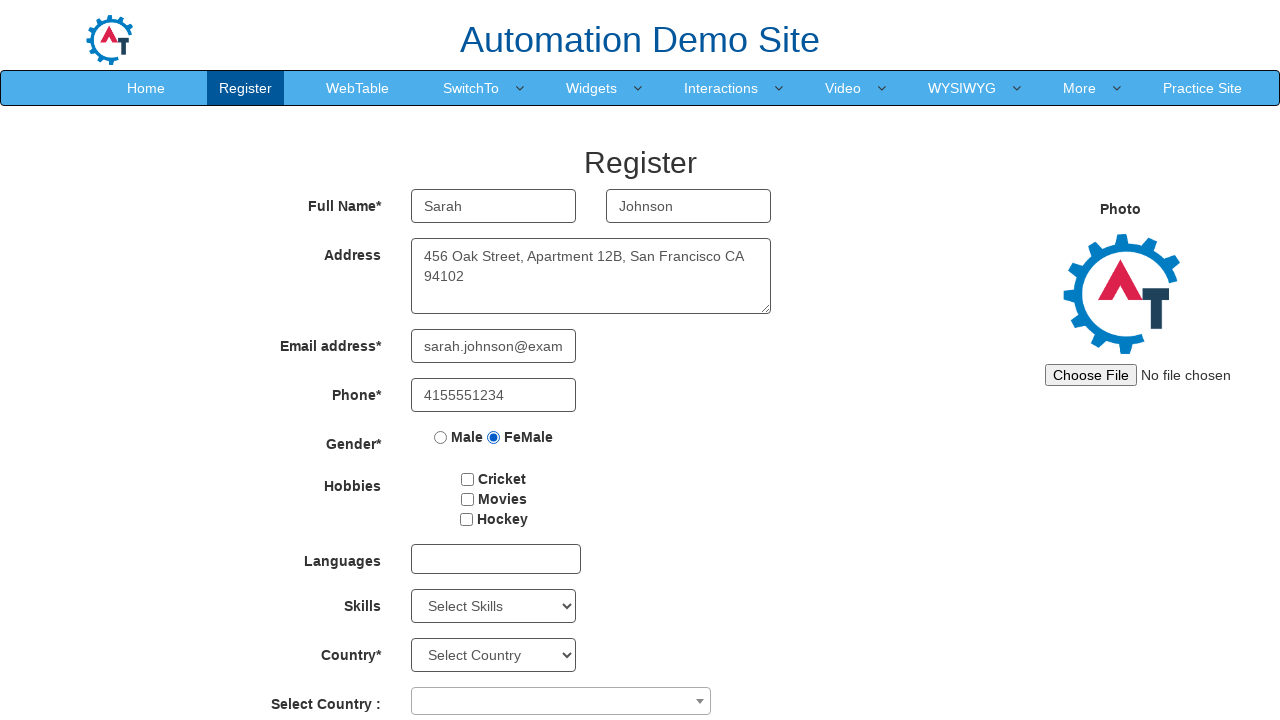

Selected 'Movies' hobby checkbox at (467, 499) on xpath=//input[@value='Movies']
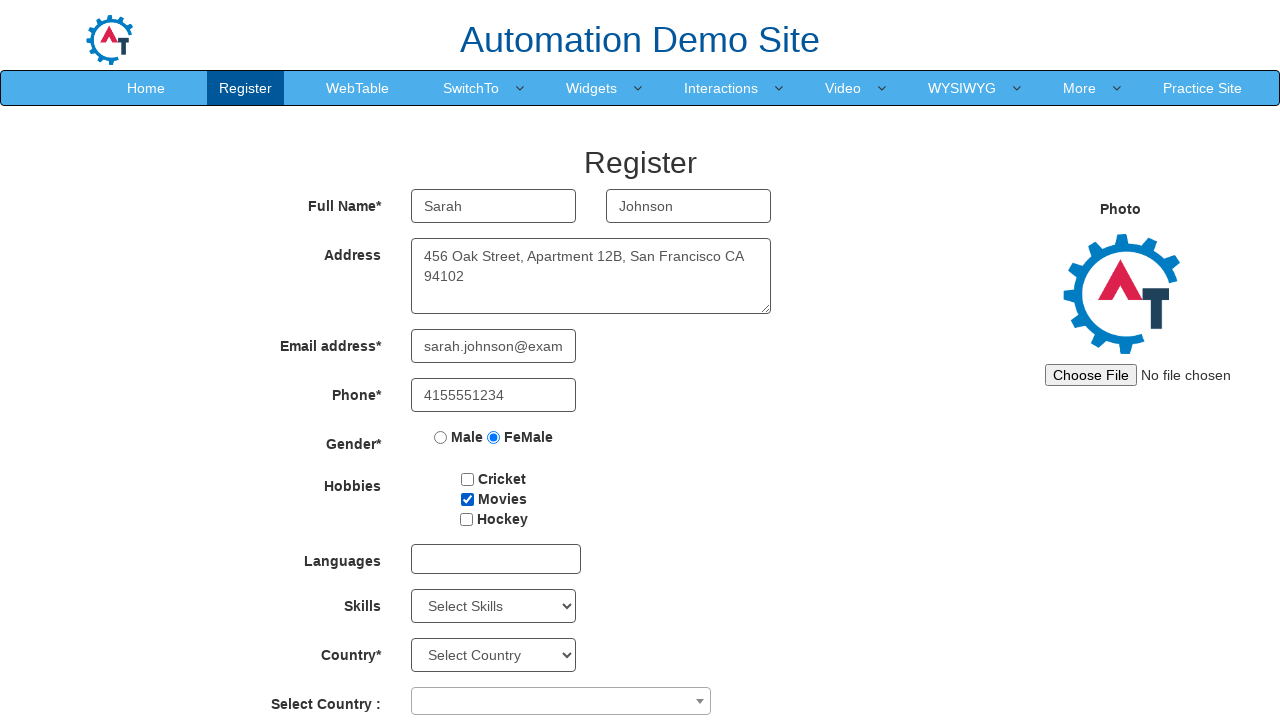

Selected 'Analytics' from skills dropdown on //select[@id='Skills']
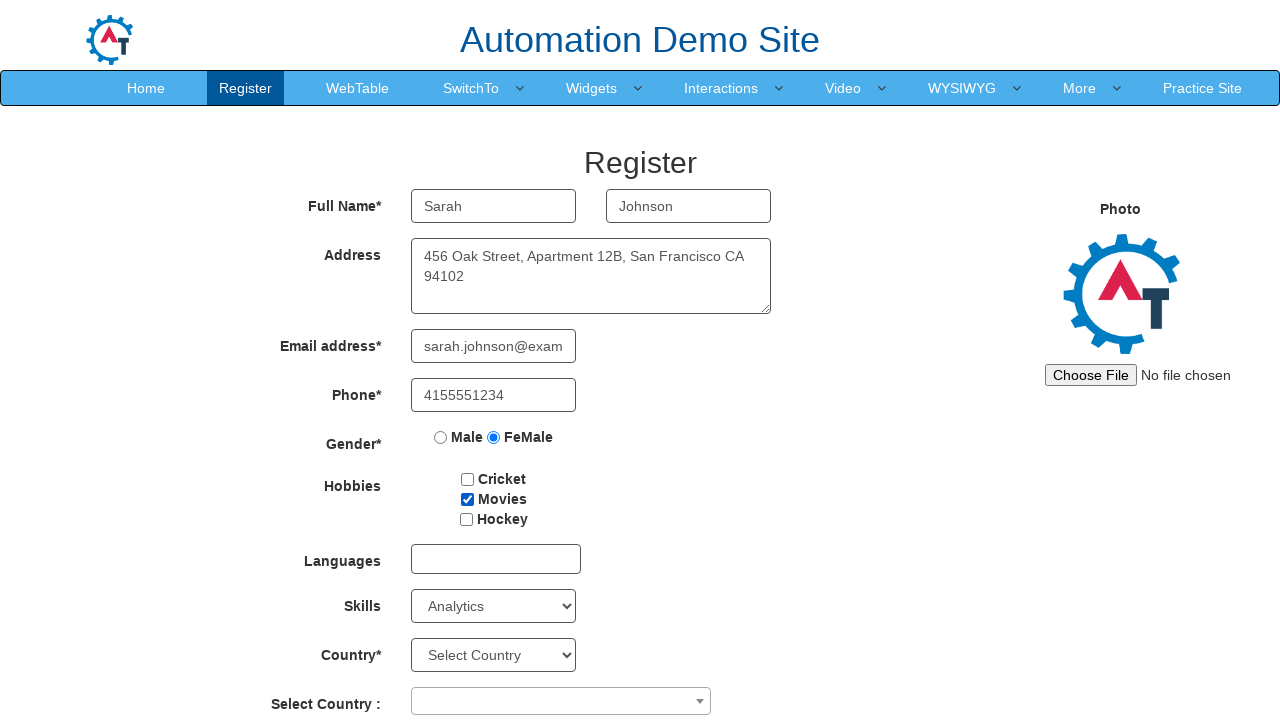

Set country selection to default 'Select Country' on //select[@id='countries']
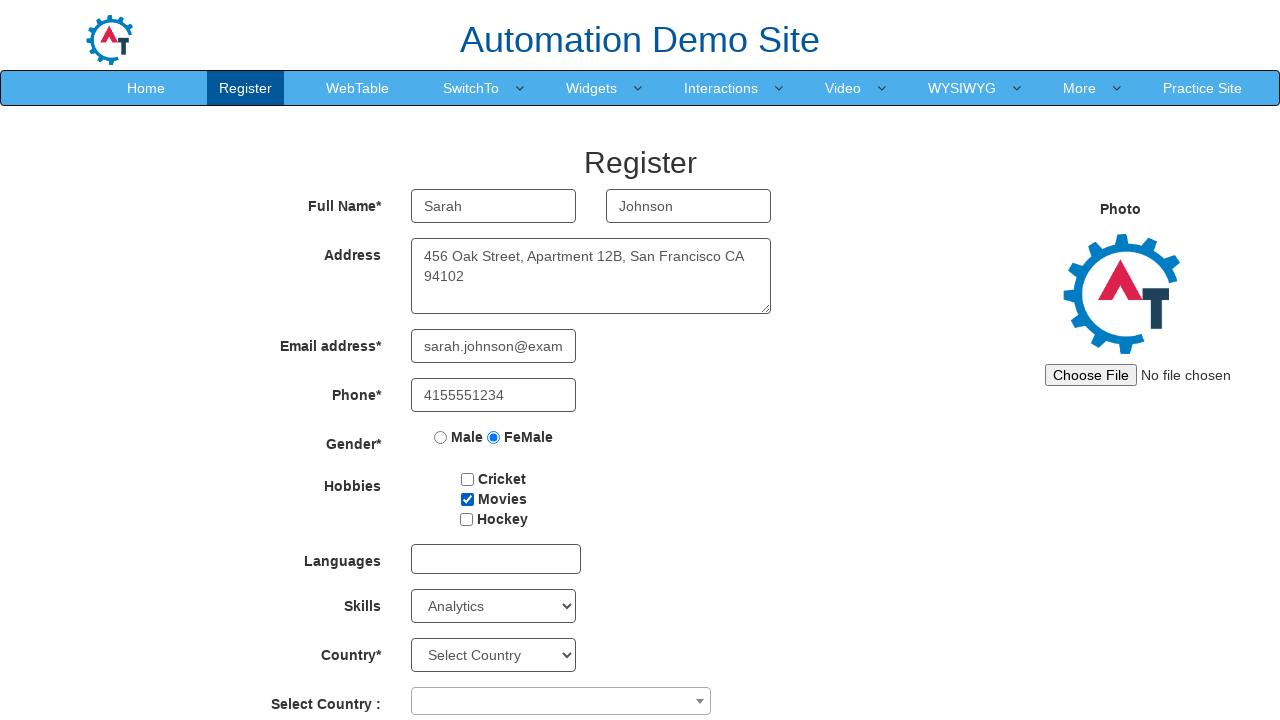

Filled password field with 'TestPass@456' on //input[@id='firstpassword']
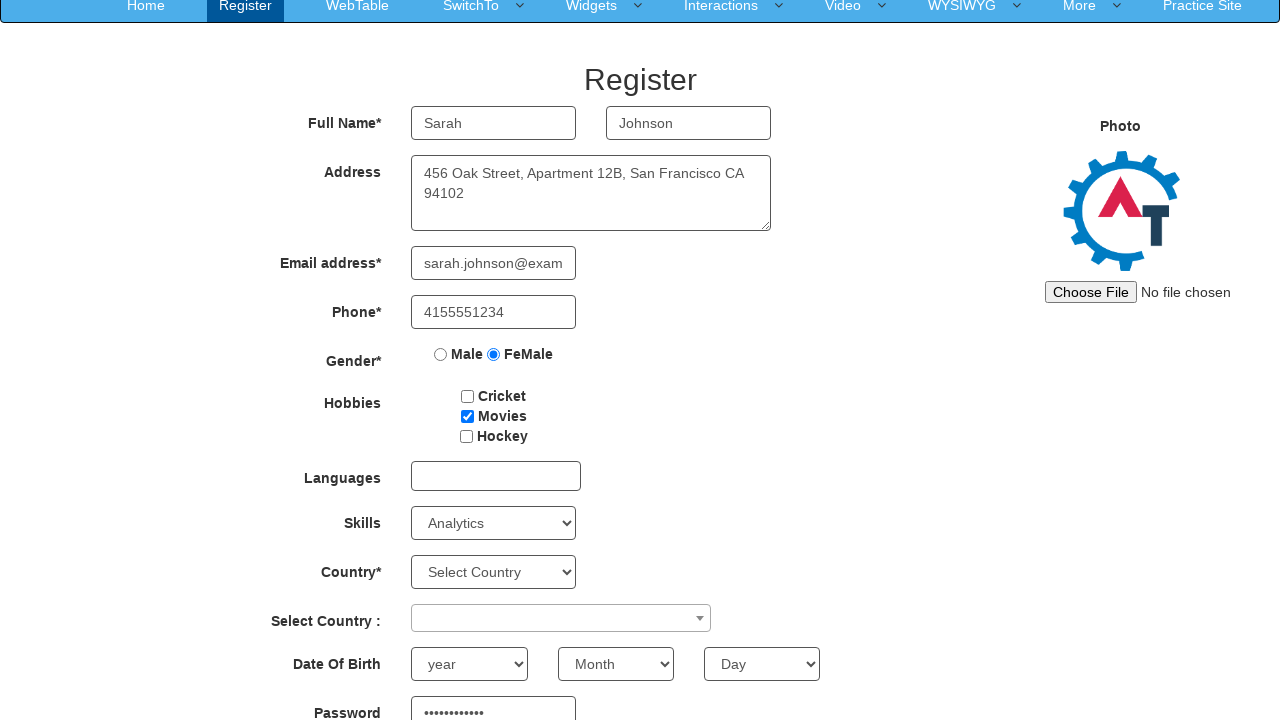

Filled confirm password field with 'TestPass@456' on //input[@id='secondpassword']
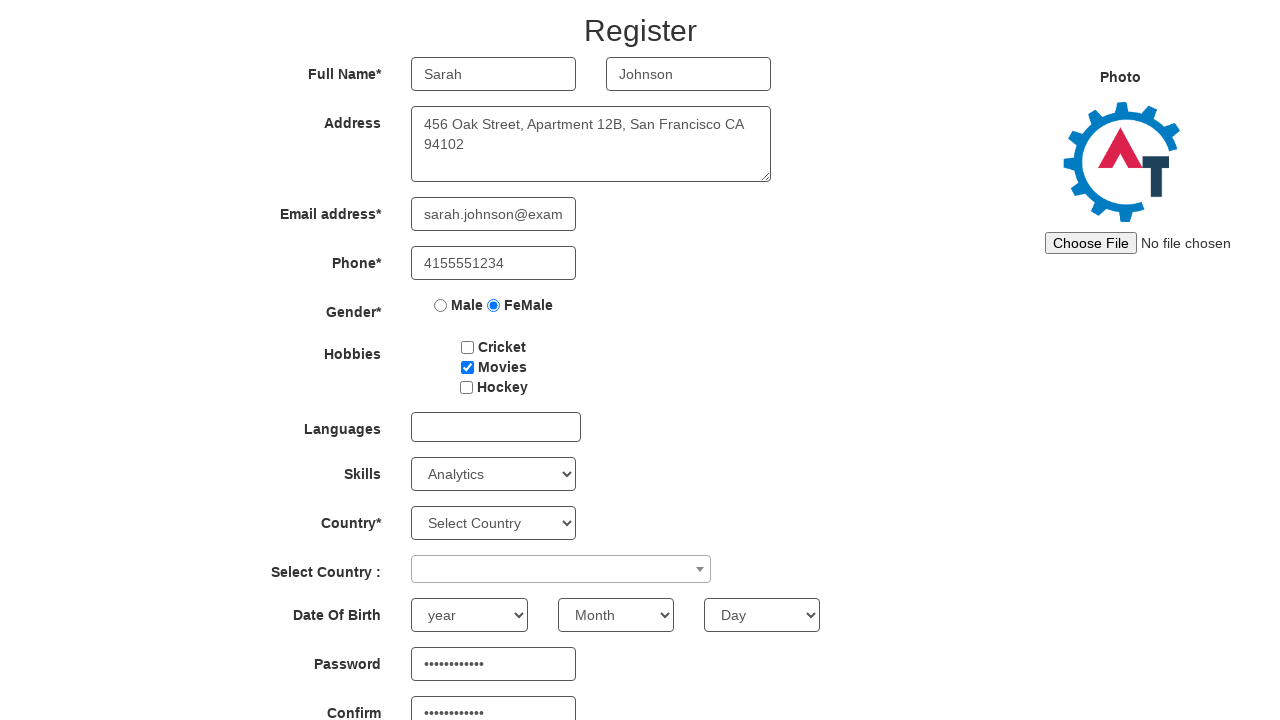

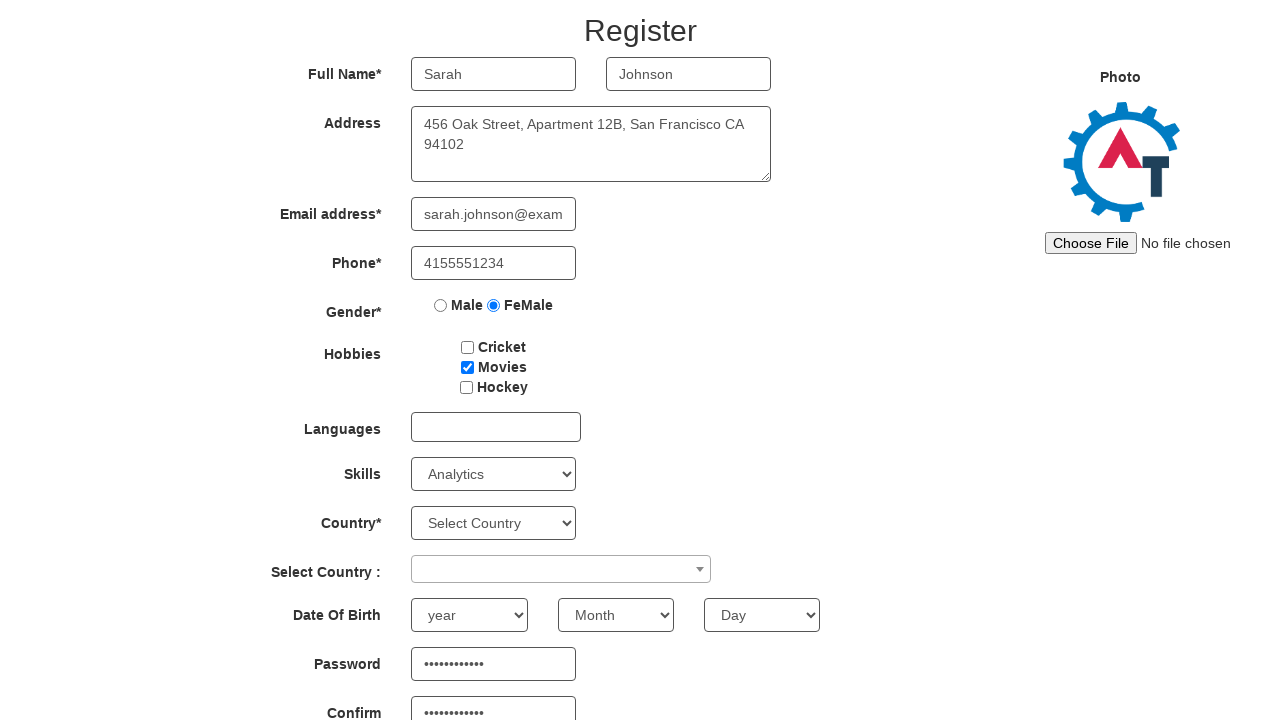